Navigates to cydeo.com and maximizes the browser window to full screen mode

Starting URL: https://cydeo.com

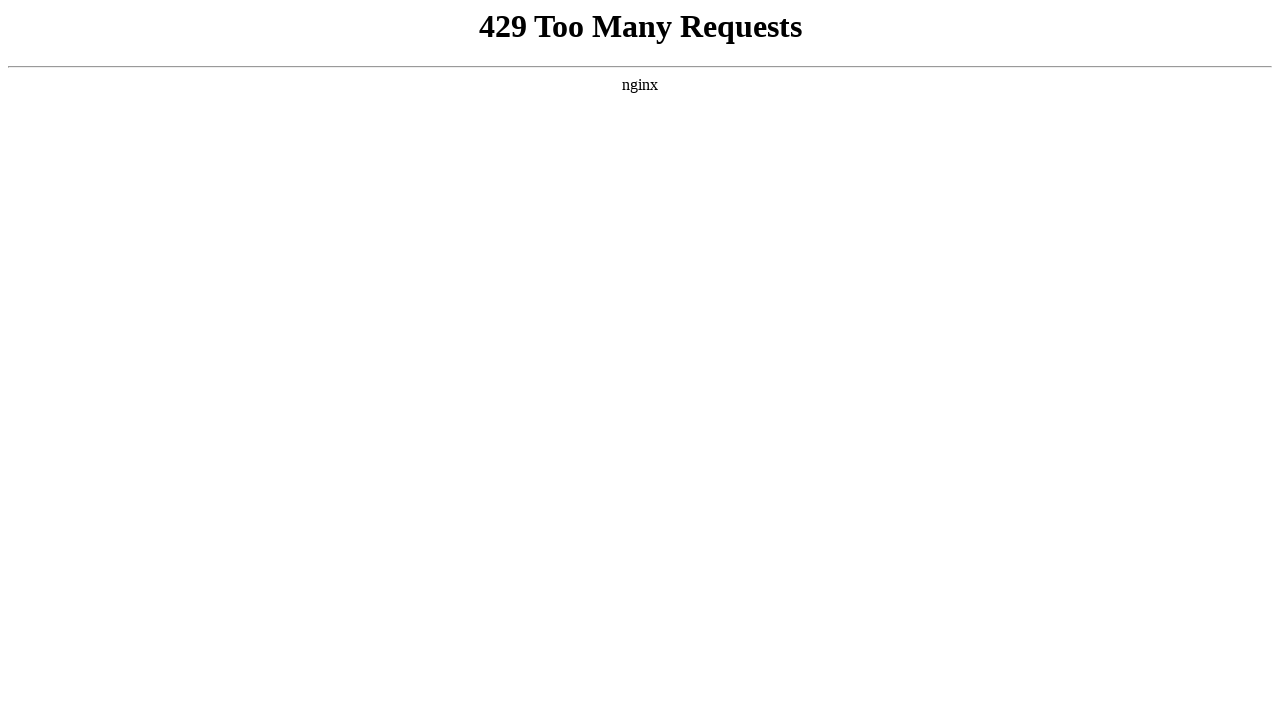

Navigated to https://cydeo.com
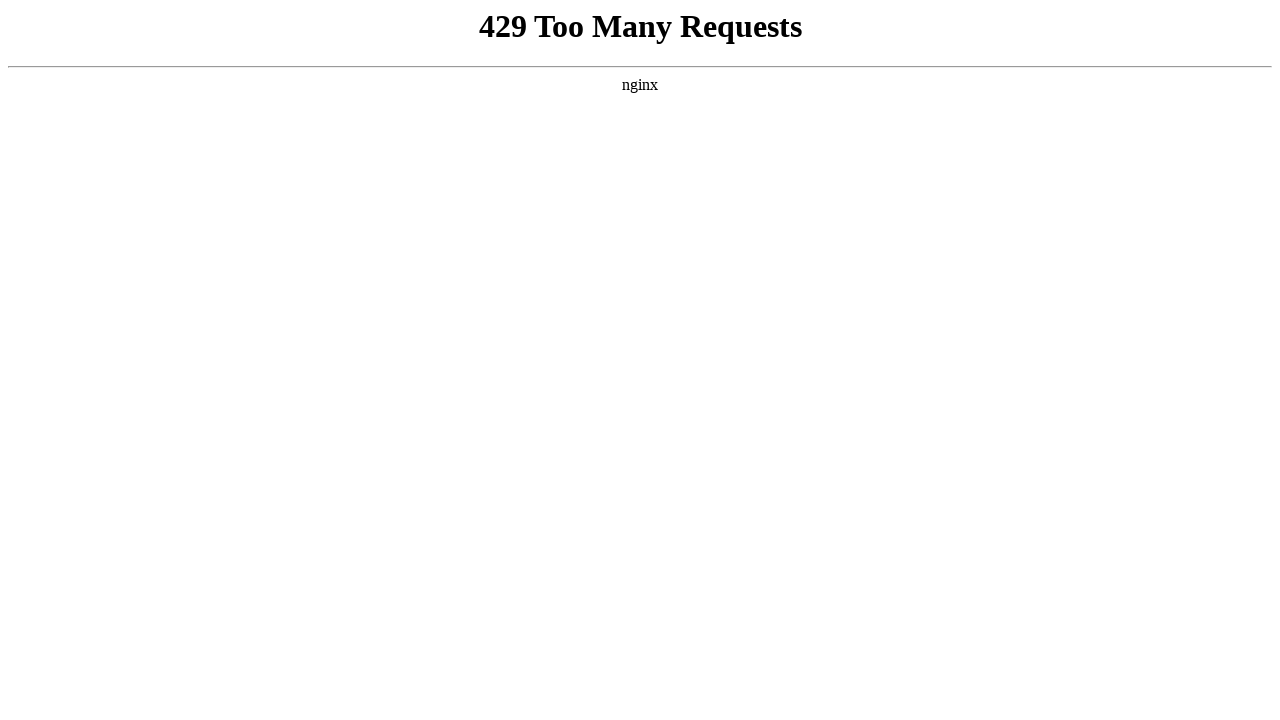

Set viewport size to 1920x1080 to simulate full screen mode
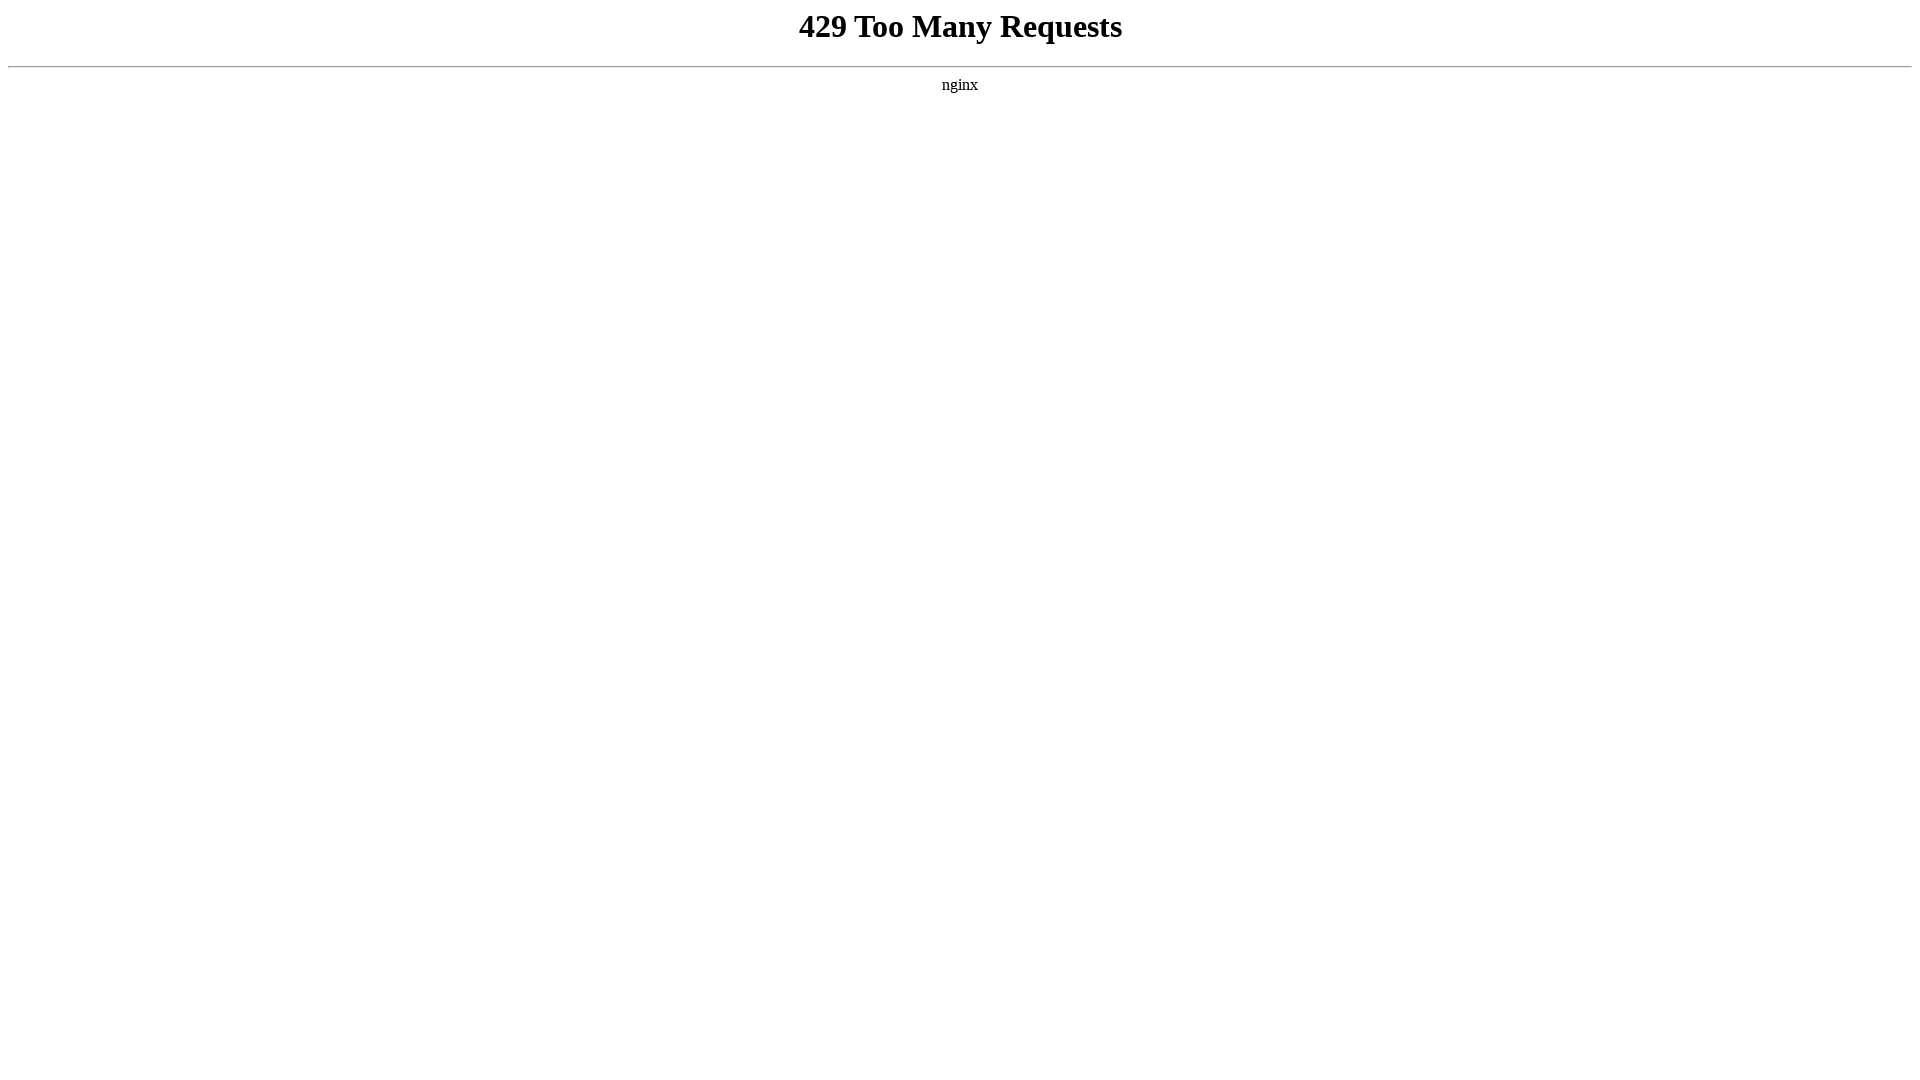

Waited for page to load completely
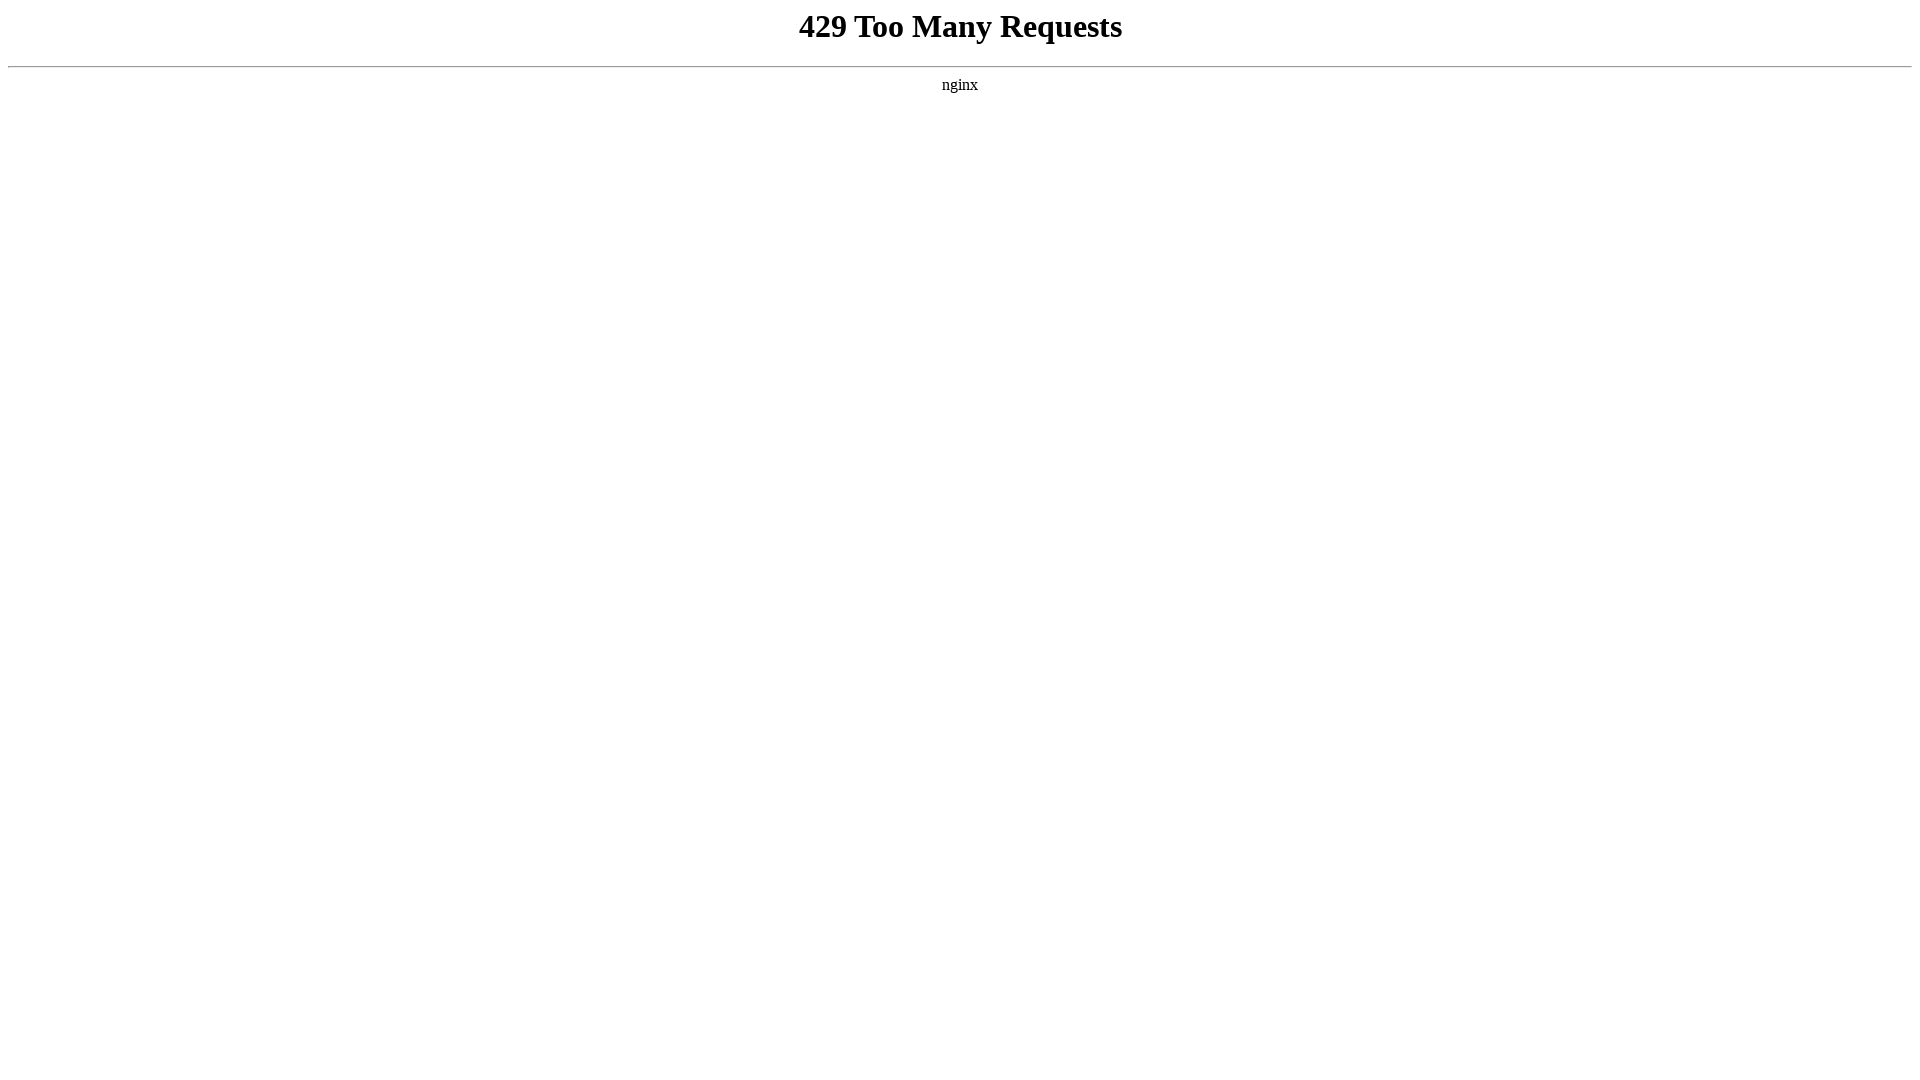

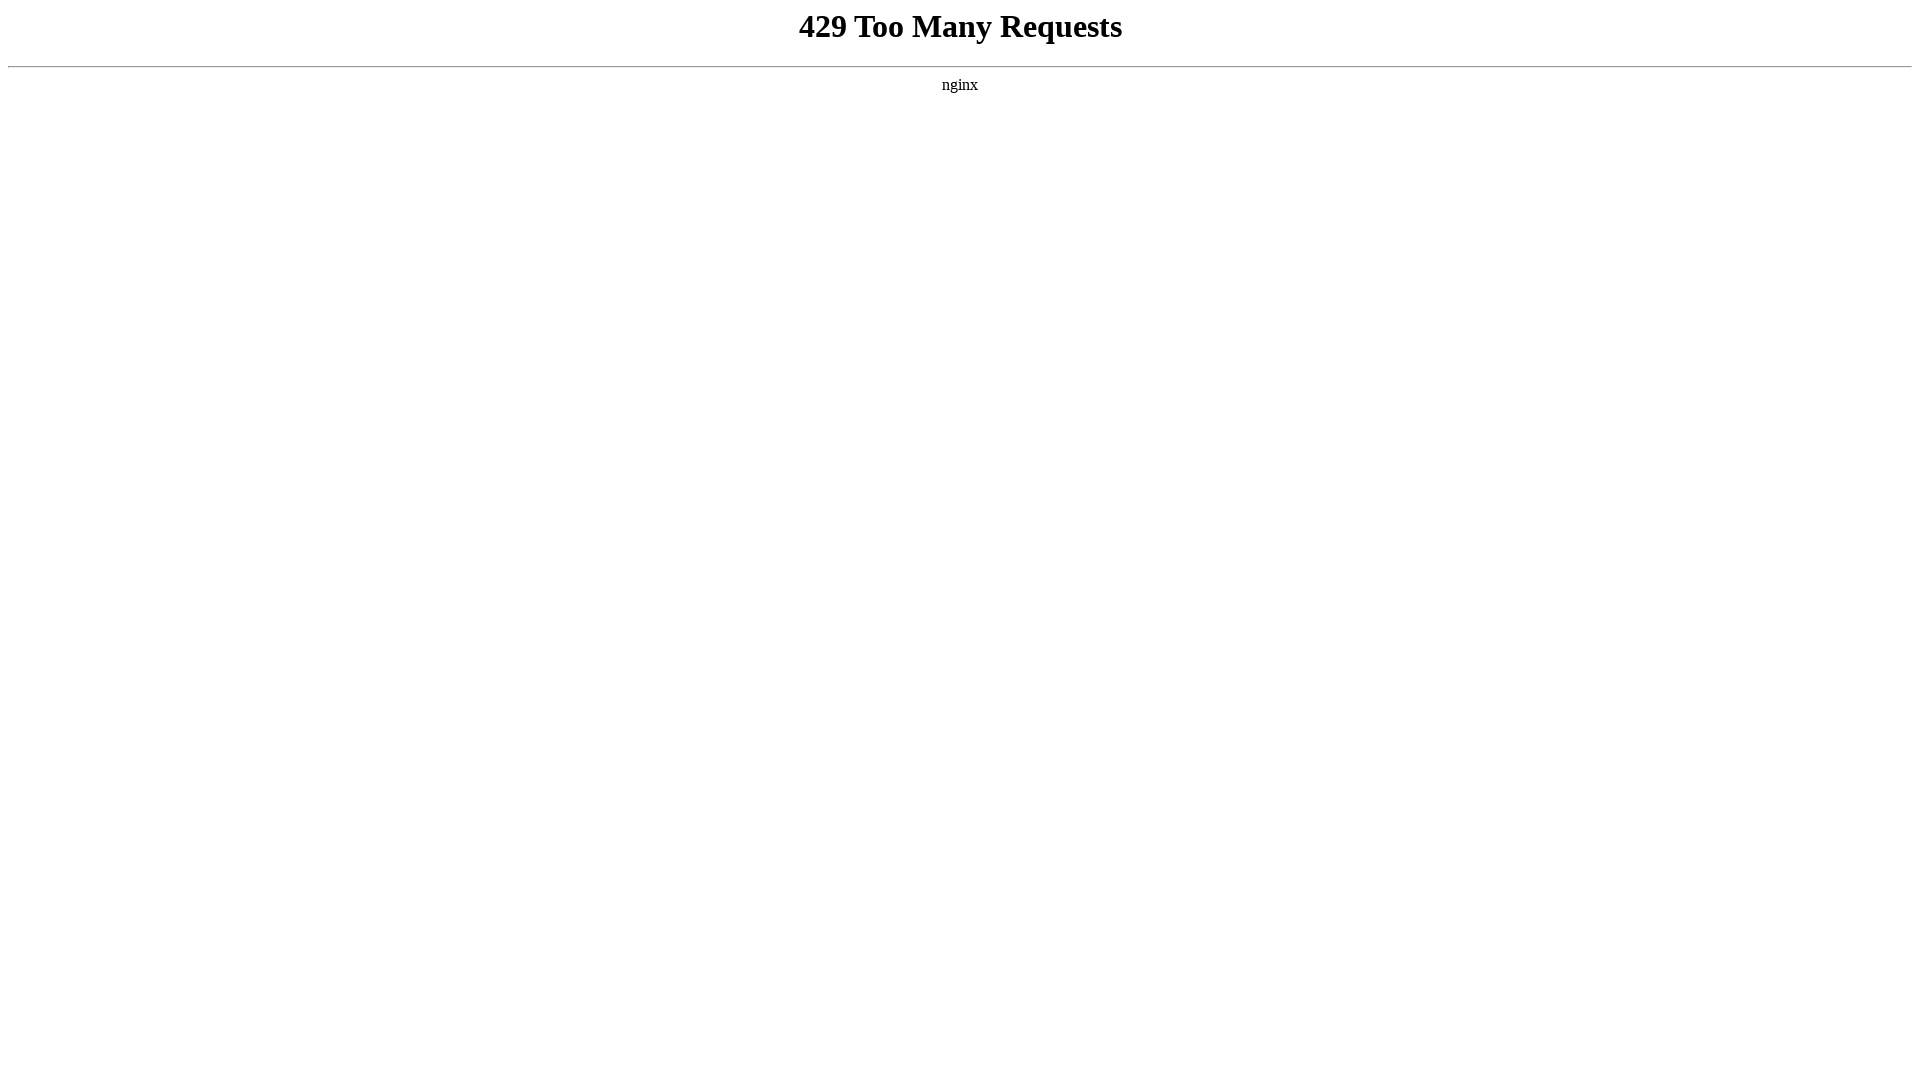